Tests browser navigation through clicking links, verifying page titles, and using browser back functionality to navigate between pages

Starting URL: http://guinea-pig.webdriver.io

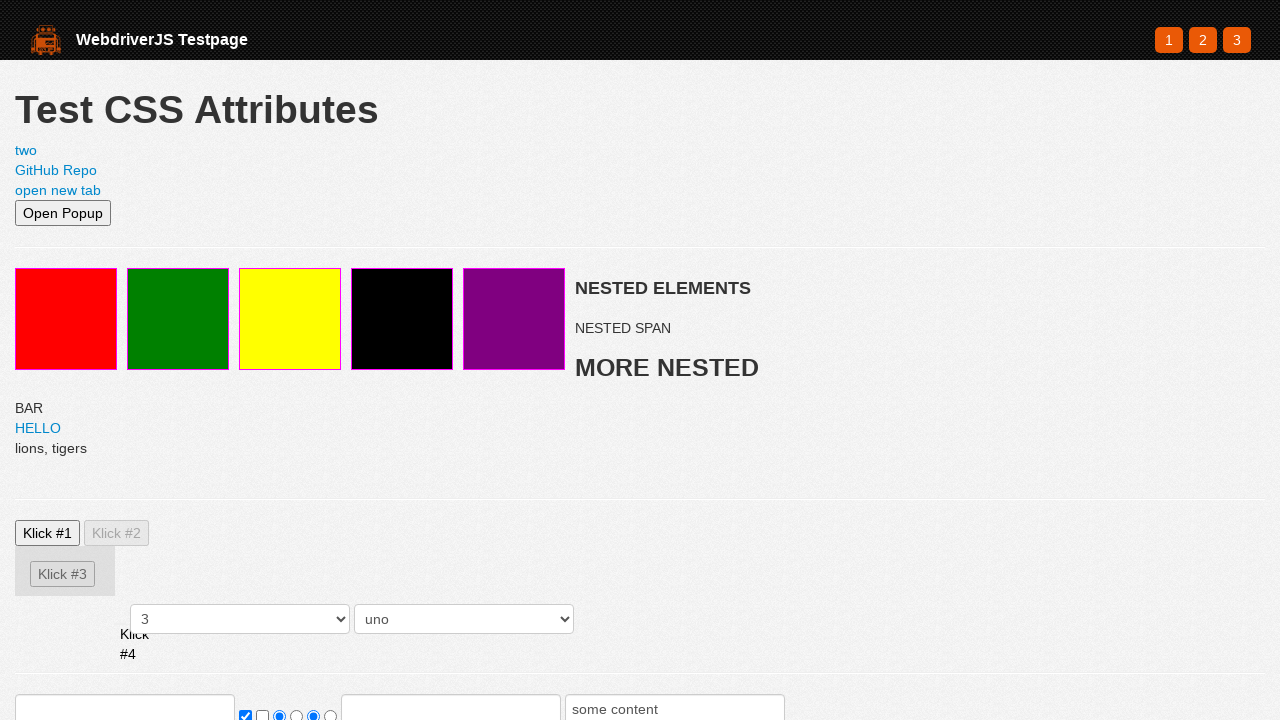

Verified initial page title is 'WebdriverJS Testpage'
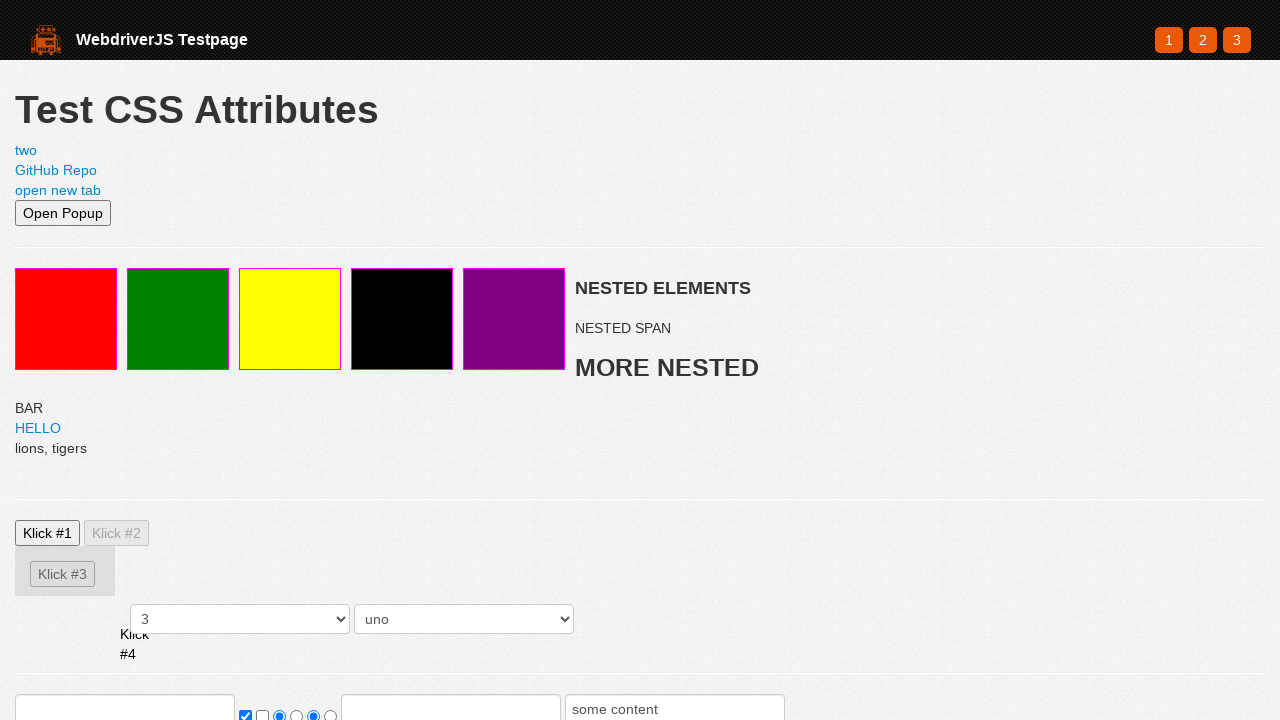

Clicked on 'two' link at (26, 150) on text=two
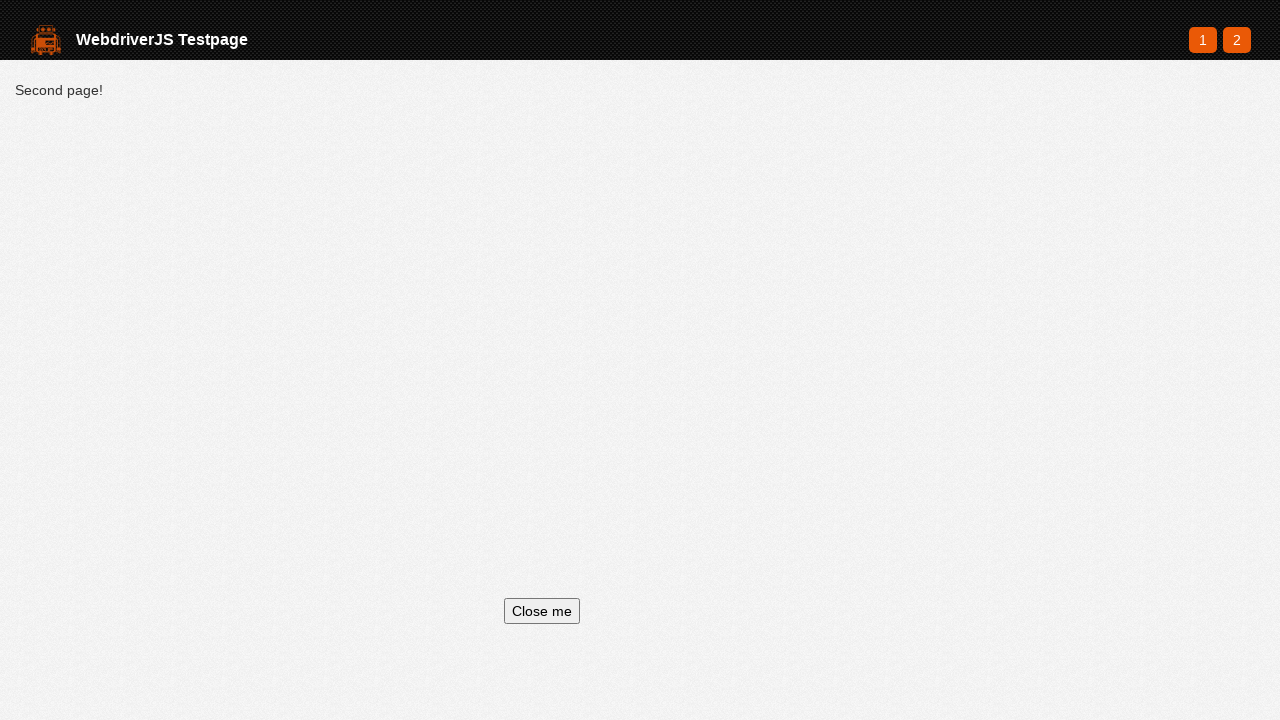

Waited for page load after clicking 'two' link
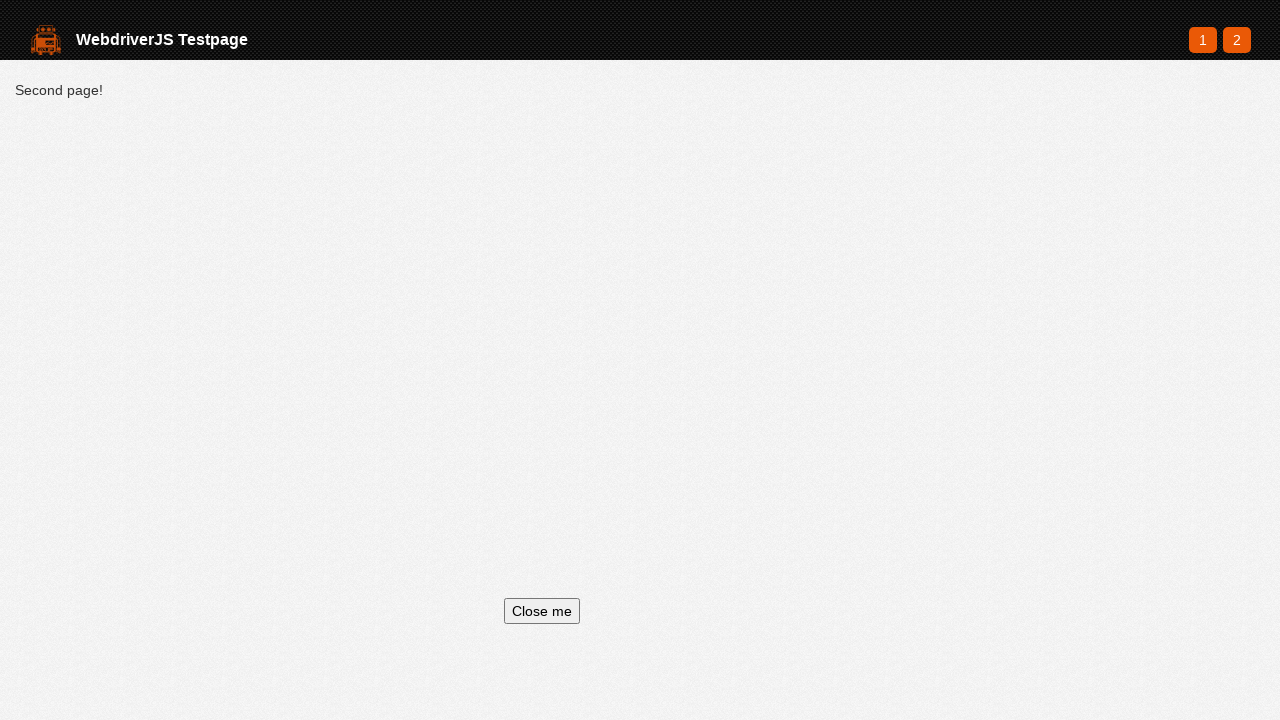

Verified page title is 'two'
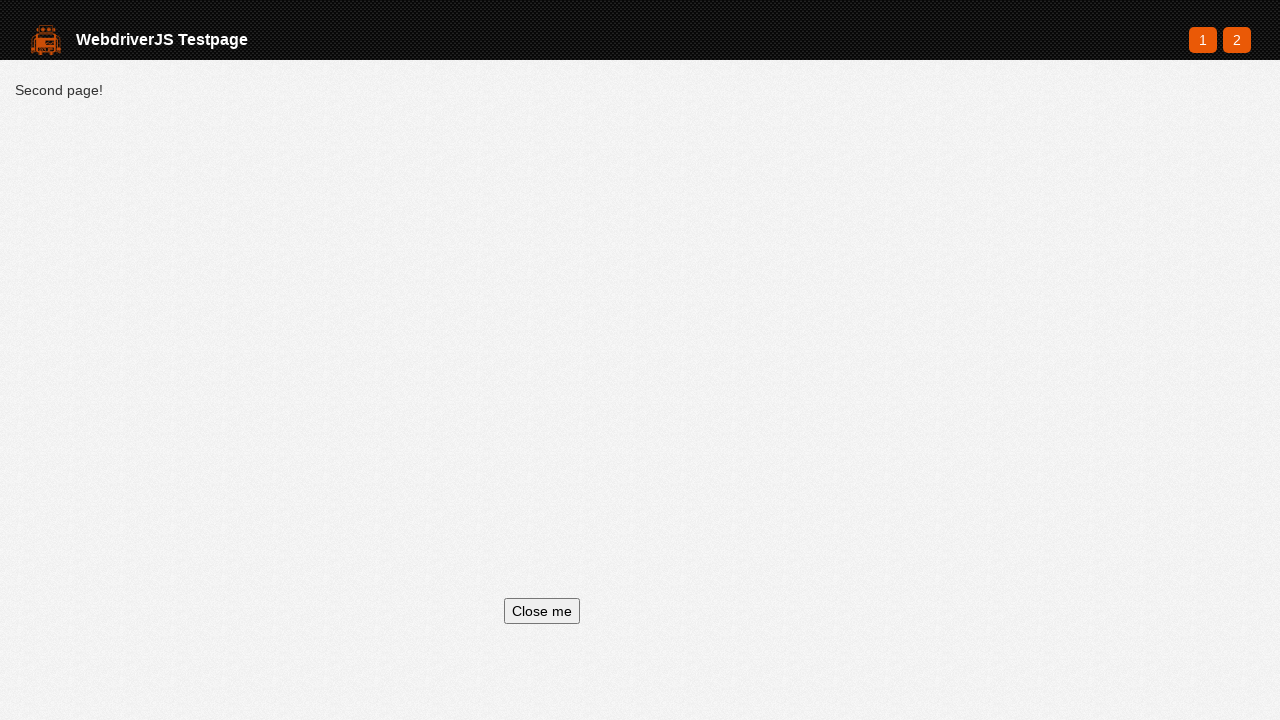

Navigated back to previous page
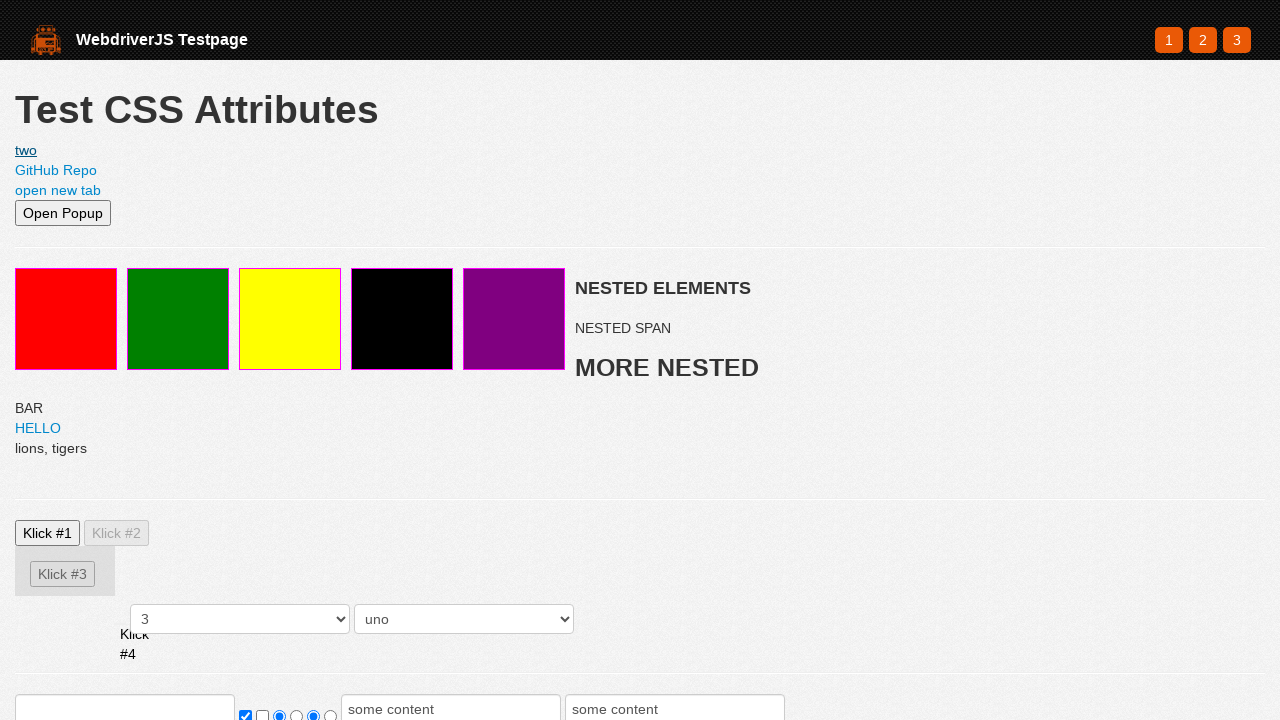

Waited for page load after navigation back
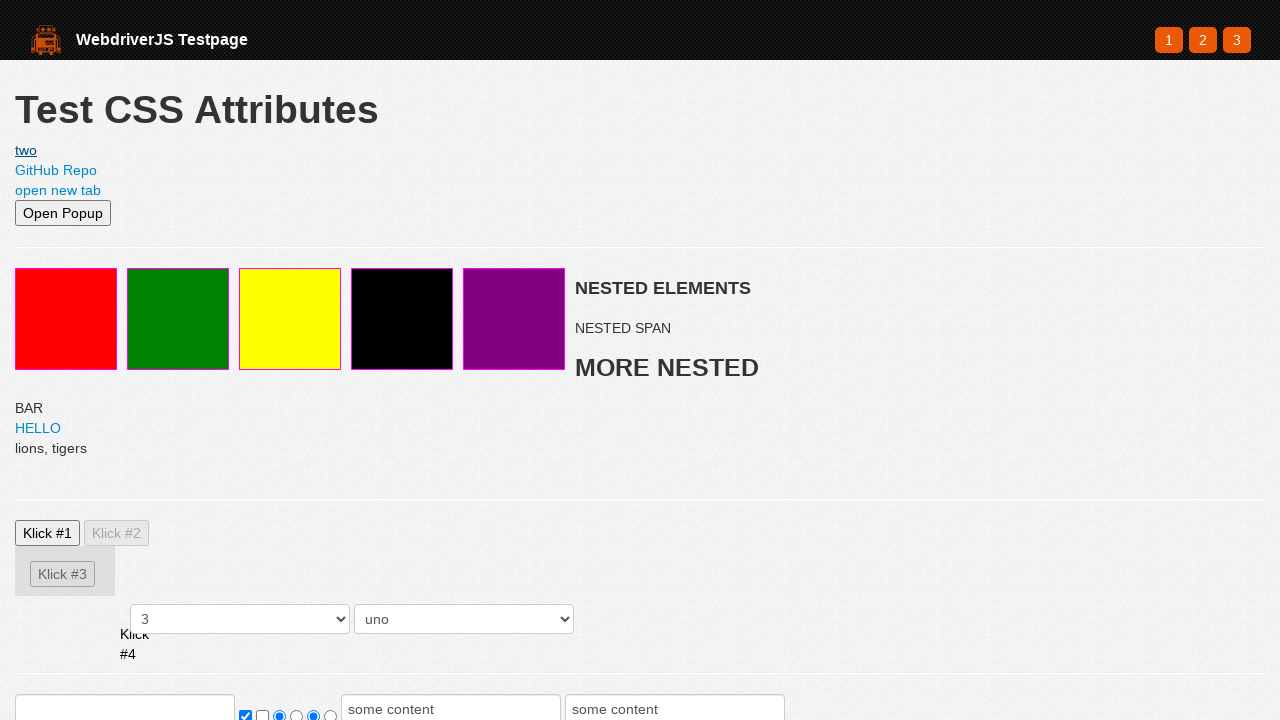

Verified page title returned to 'WebdriverJS Testpage'
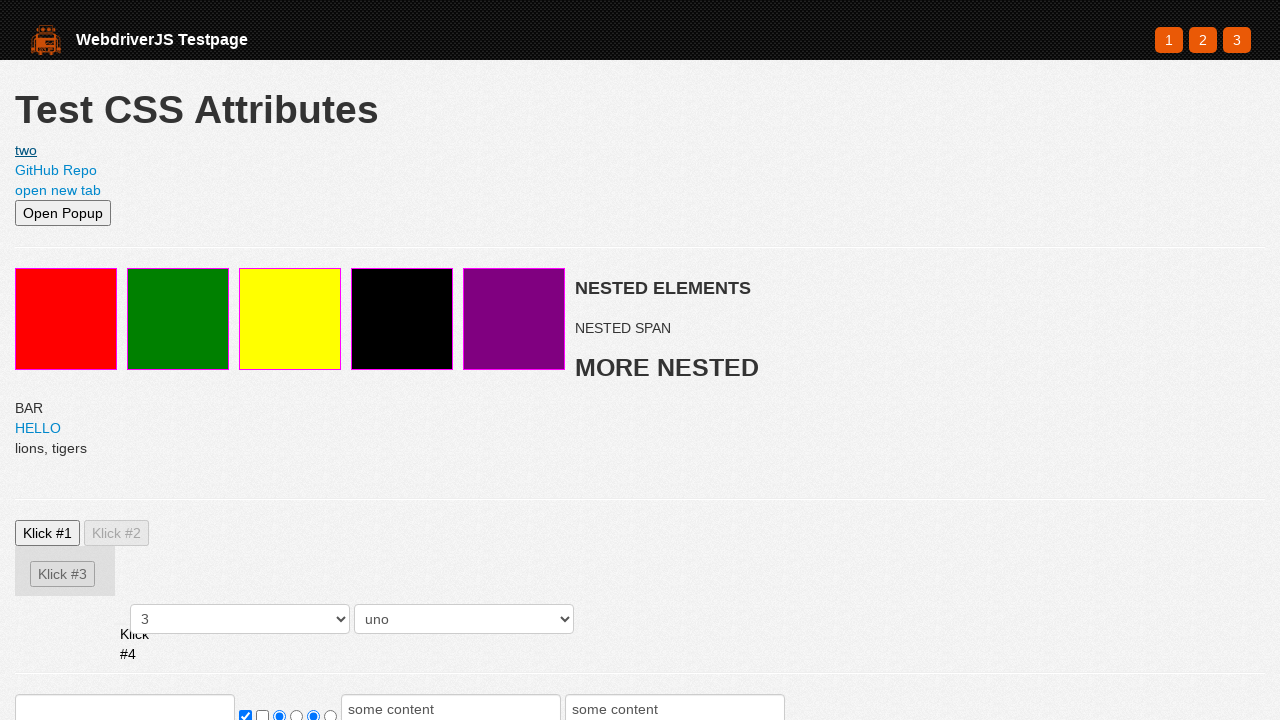

Clicked on 'GitHub Repo' link at (640, 170) on text=GitHub Repo
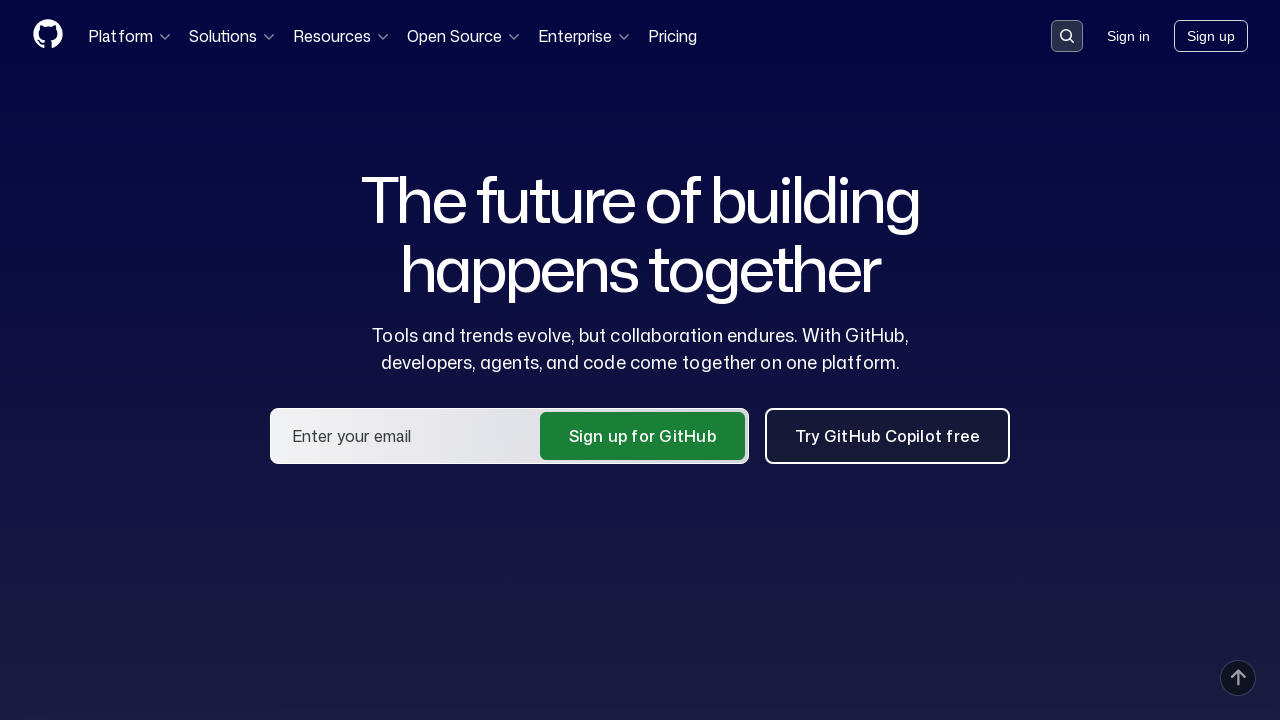

Waited for page load after clicking 'GitHub Repo' link
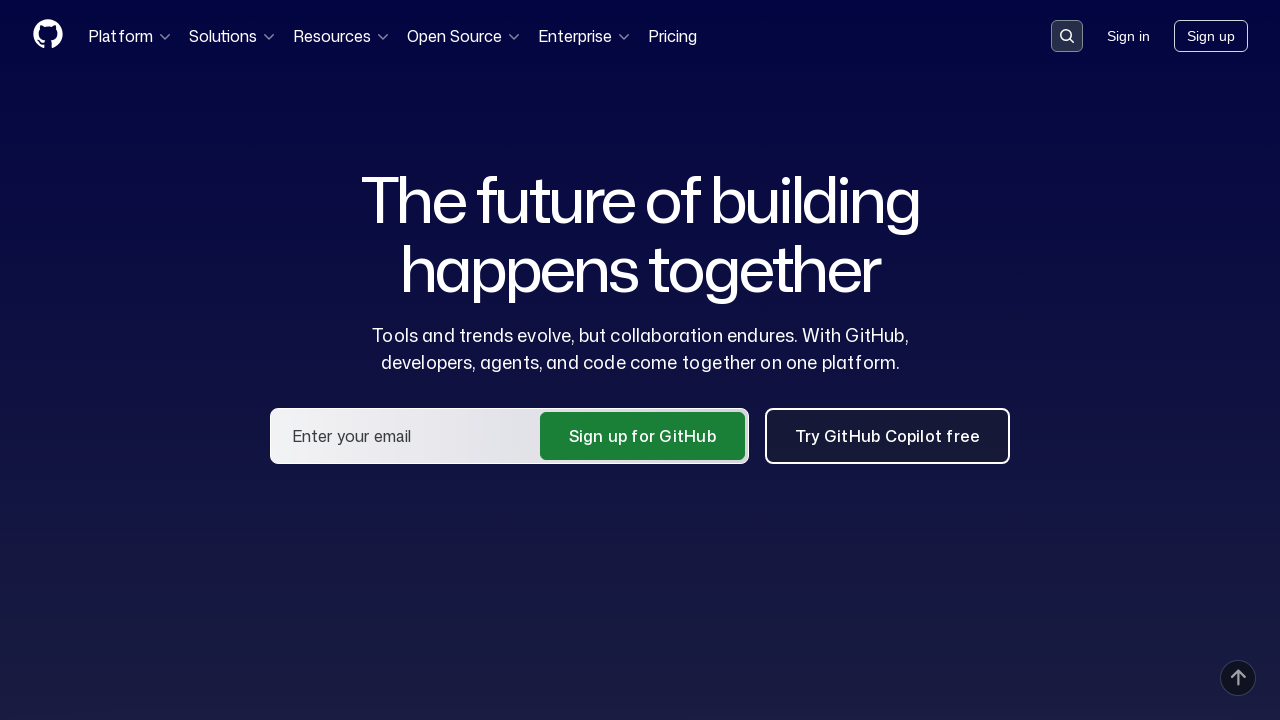

Verified page title contains 'GitHub'
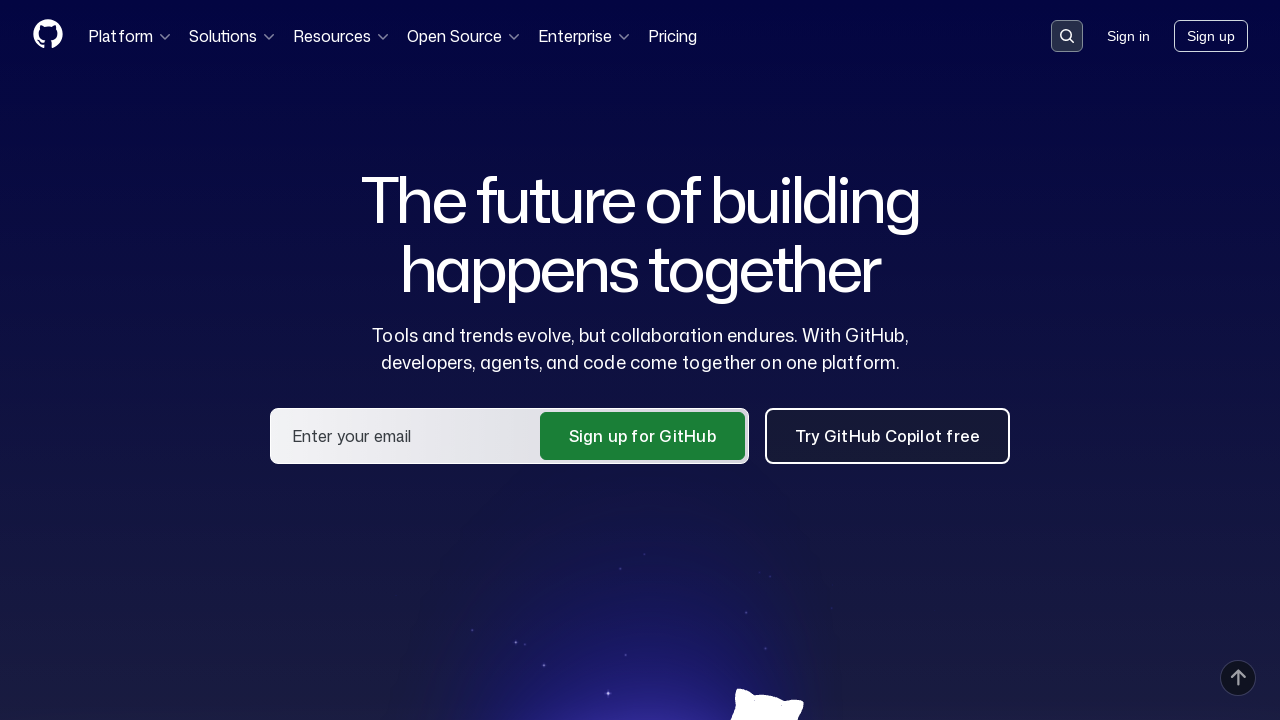

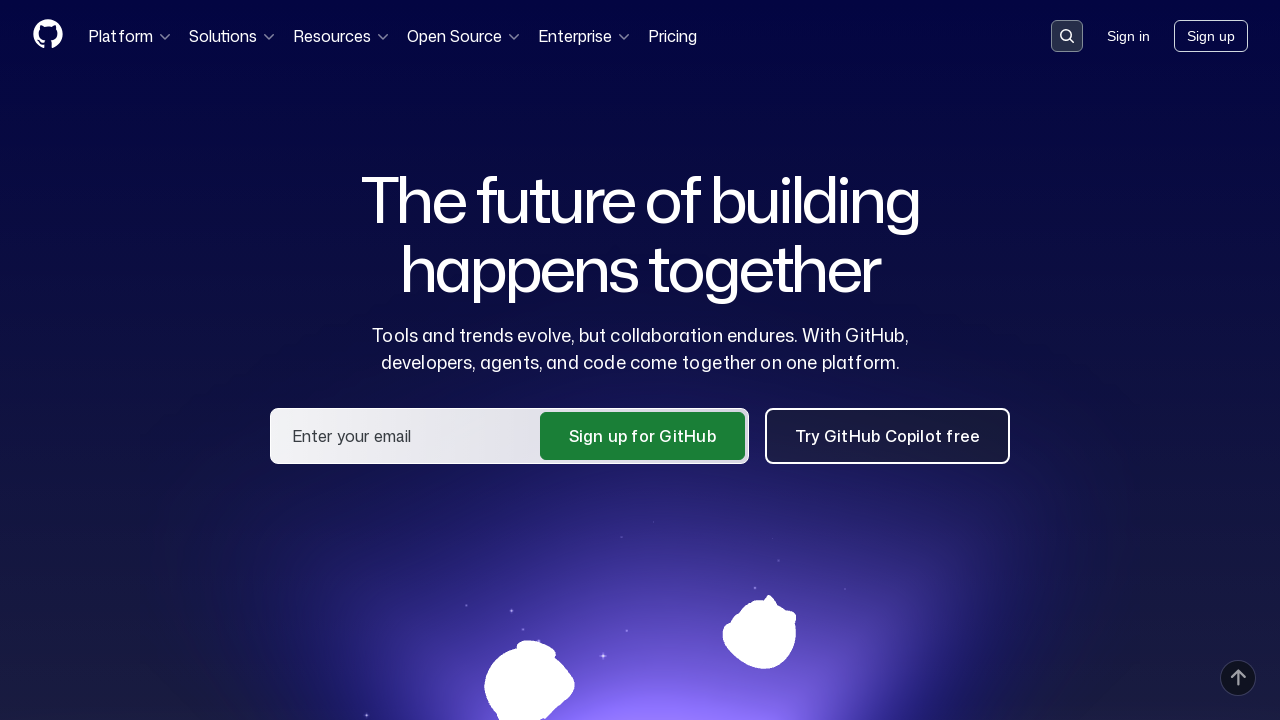